Tests the presence and visibility of various UI elements on a signup form page, including form fields (first name, last name, email, phone), radio buttons for gender, state dropdown, terms checkbox, social media icons, and error message elements. Then navigates to a confirmation page to verify element presence there.

Starting URL: http://alex.academy/exe/signup/v1/index.php

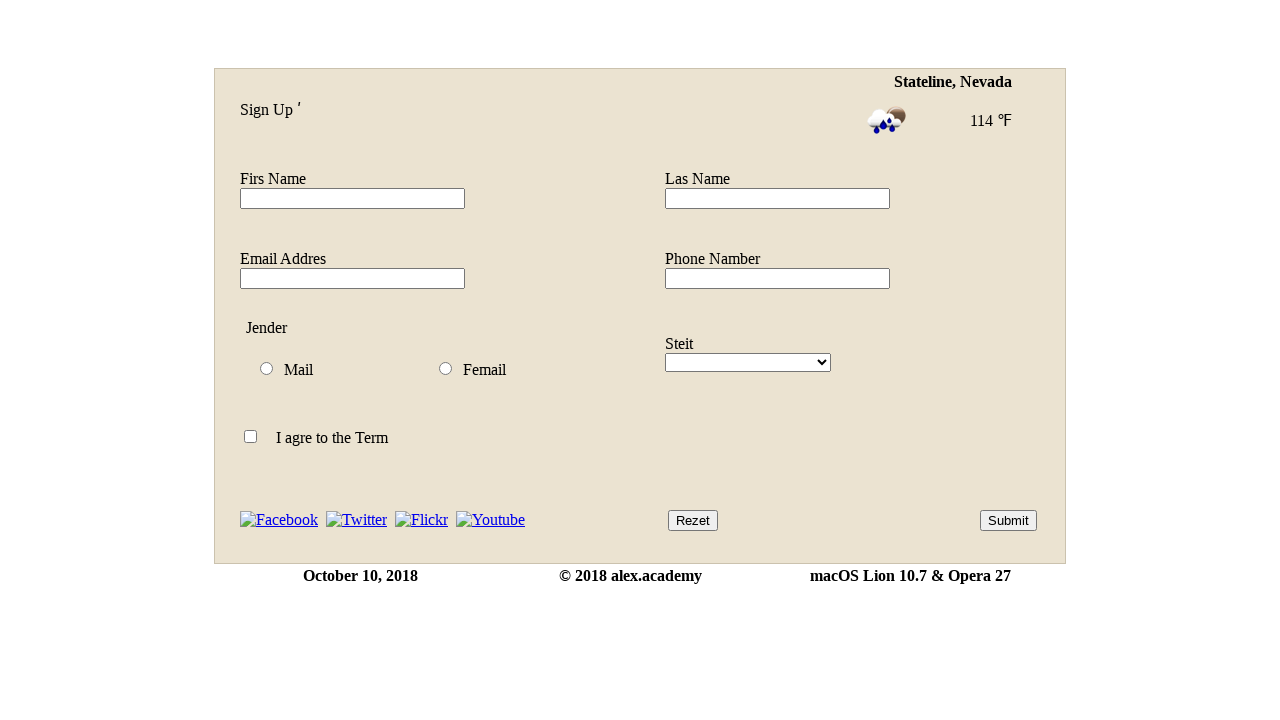

Waited for quotes element to be present on signup page
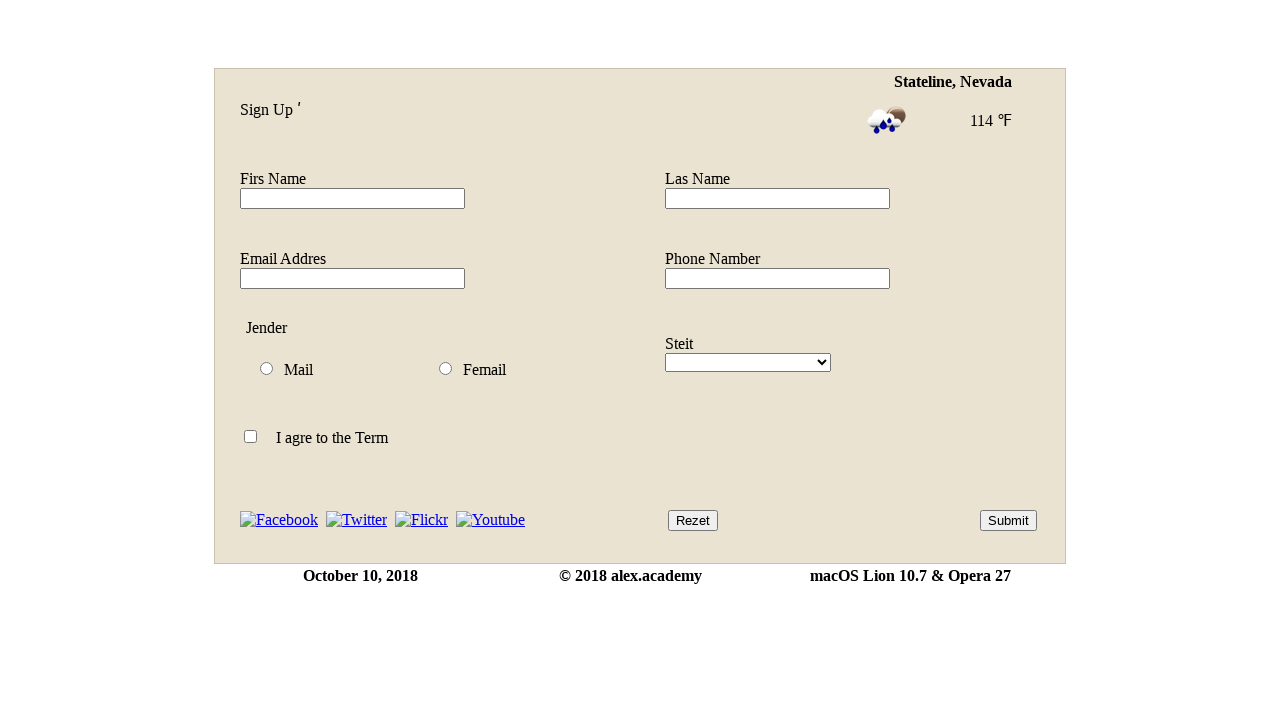

Waited for current location element to be present
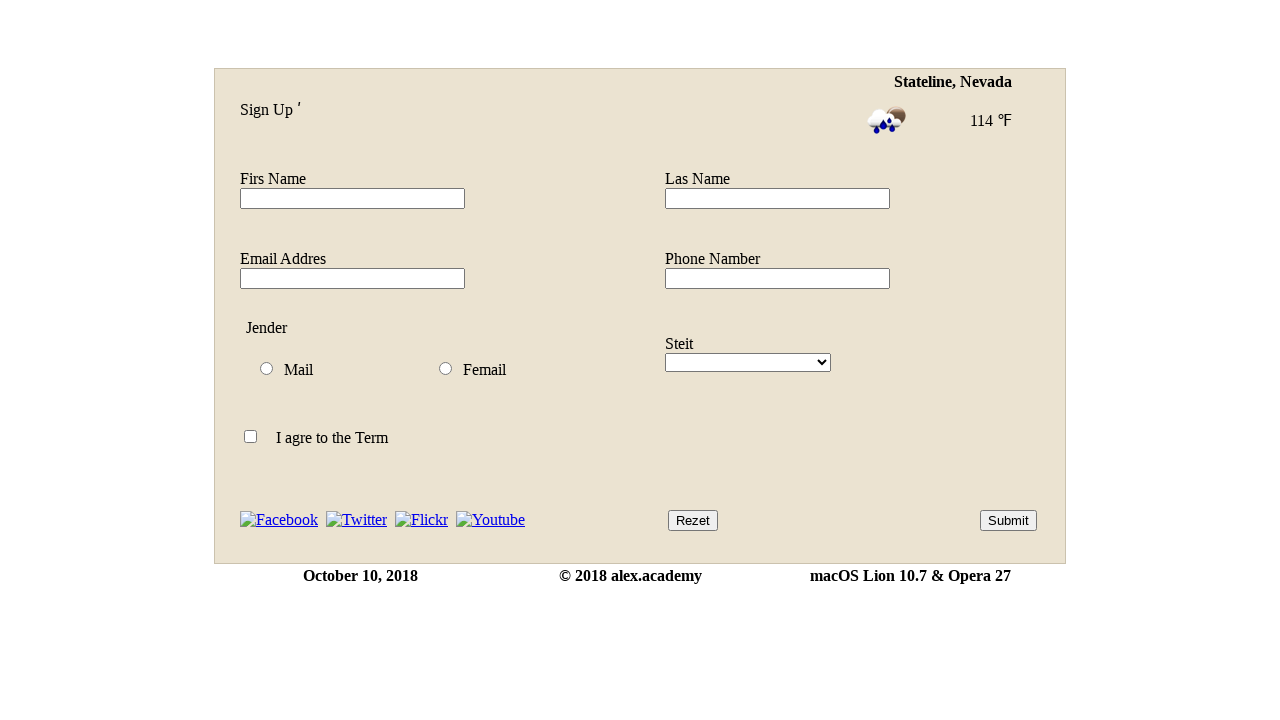

Waited for weather icon element to be present
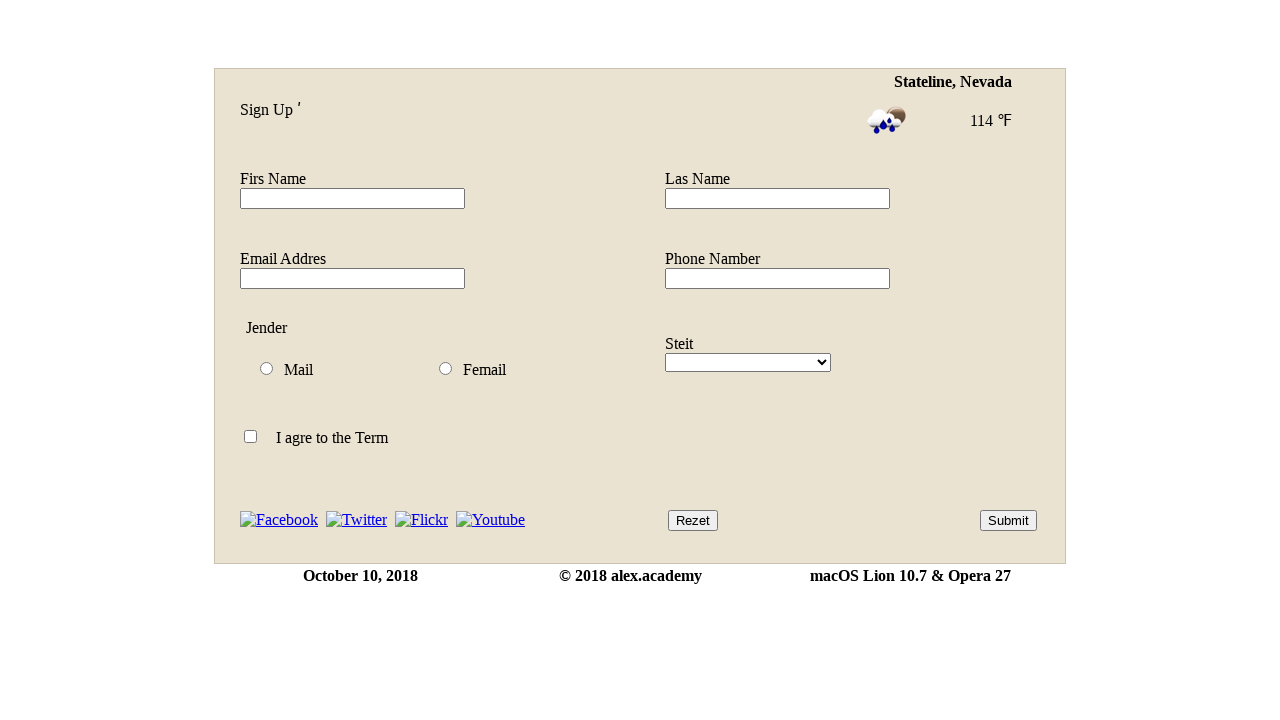

Waited for temperature element to be present
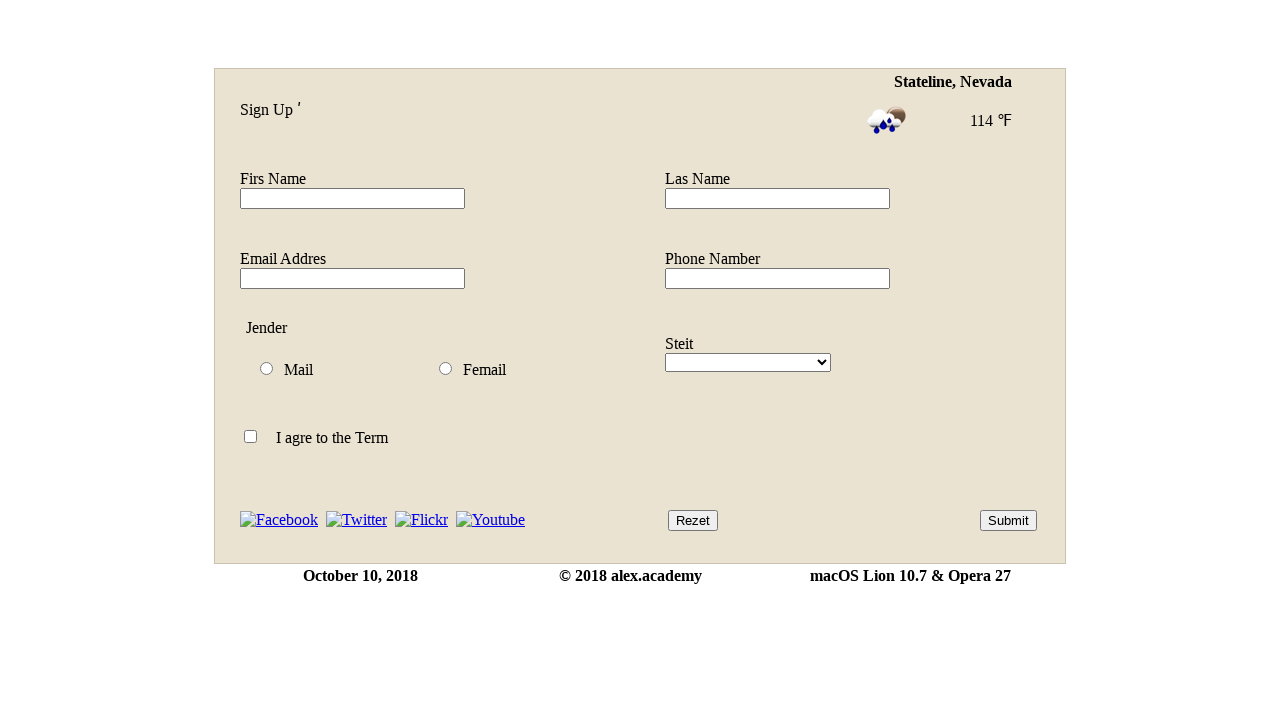

Waited for form title element to be present
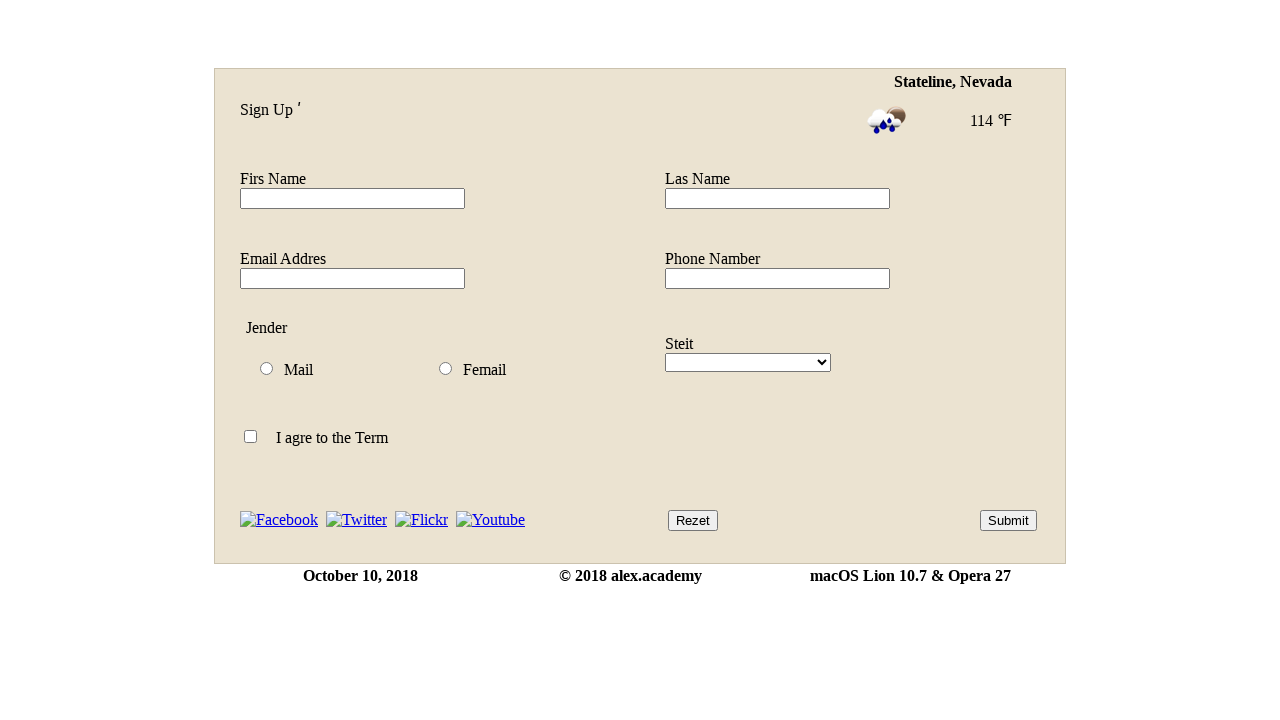

Waited for first name field to be present
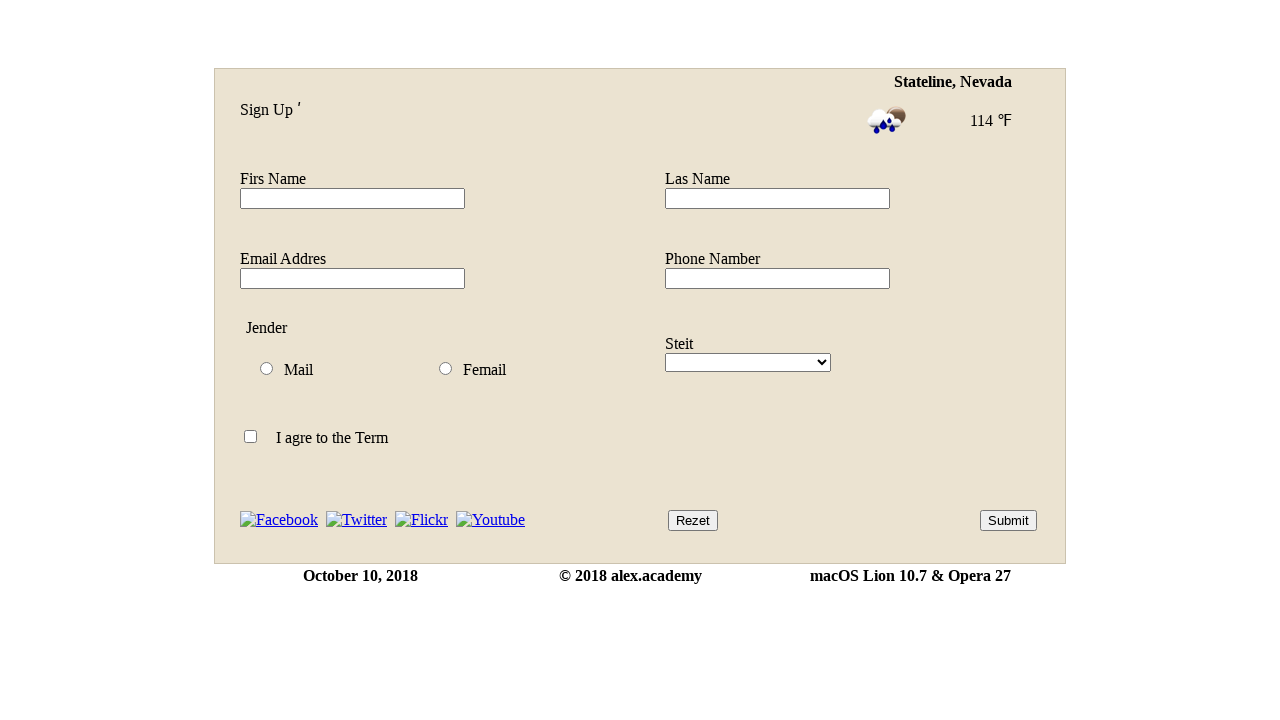

Waited for last name field to be present
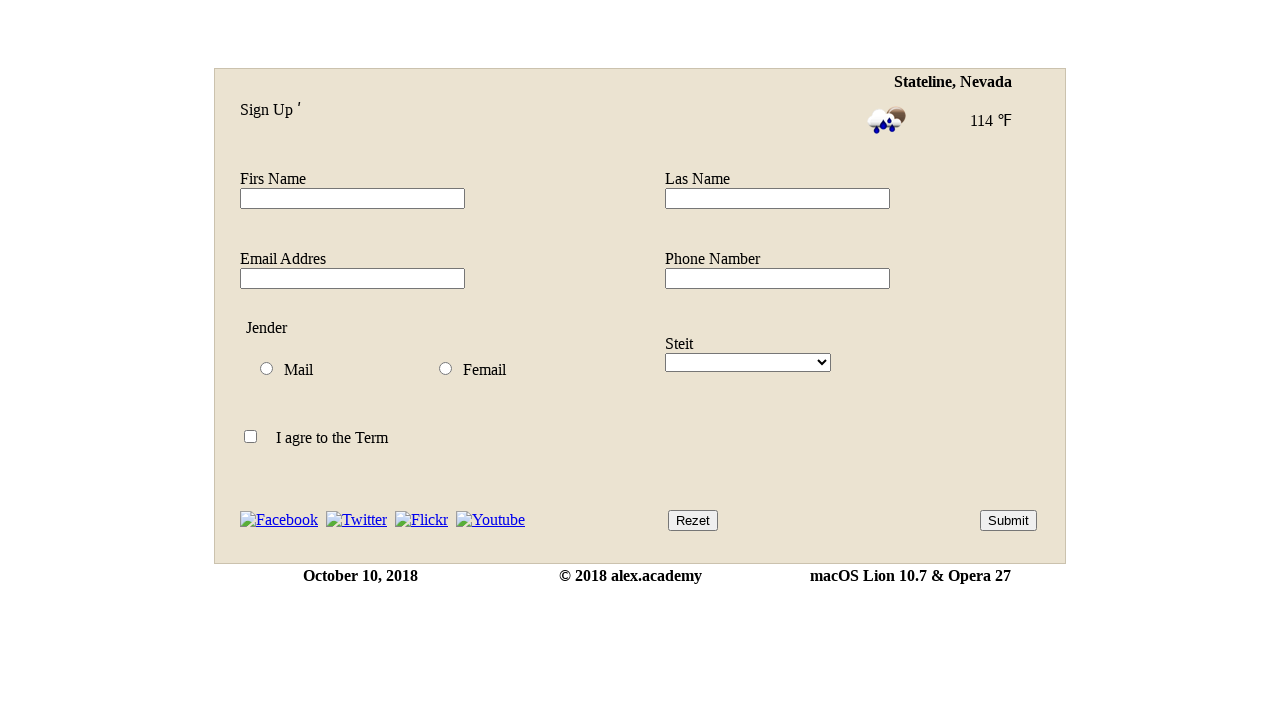

Waited for email field to be present
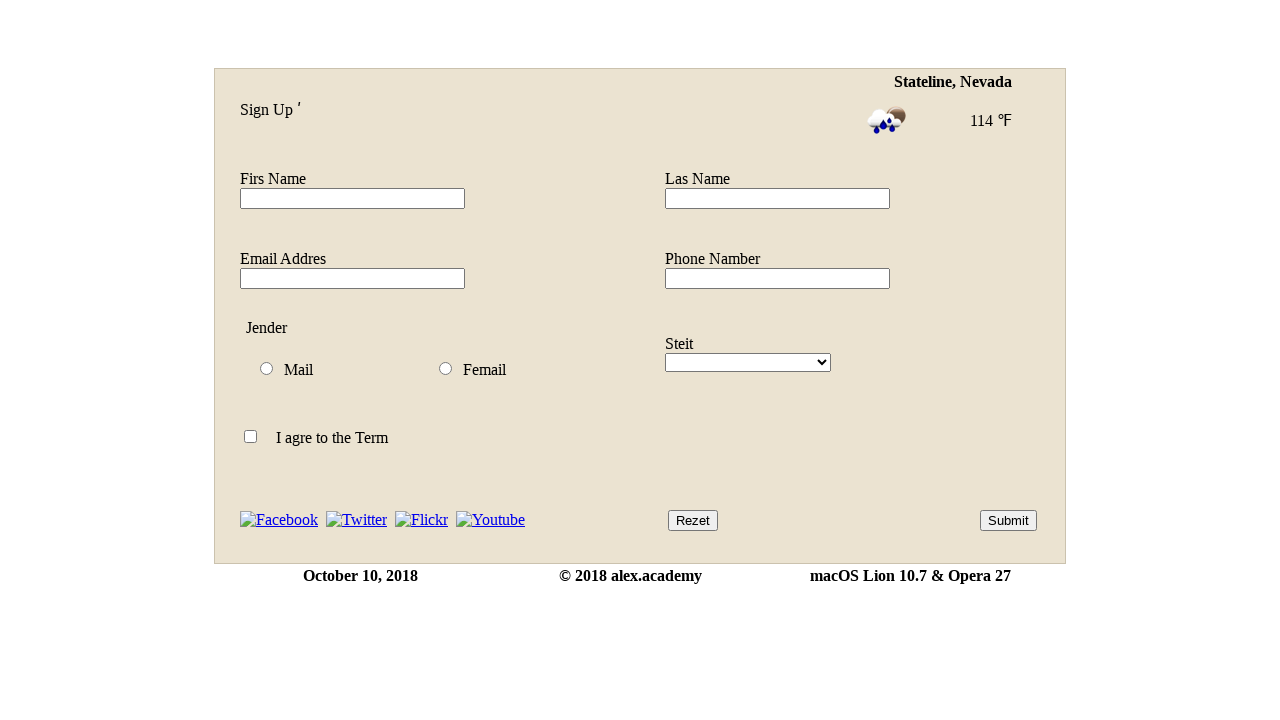

Waited for phone field to be present
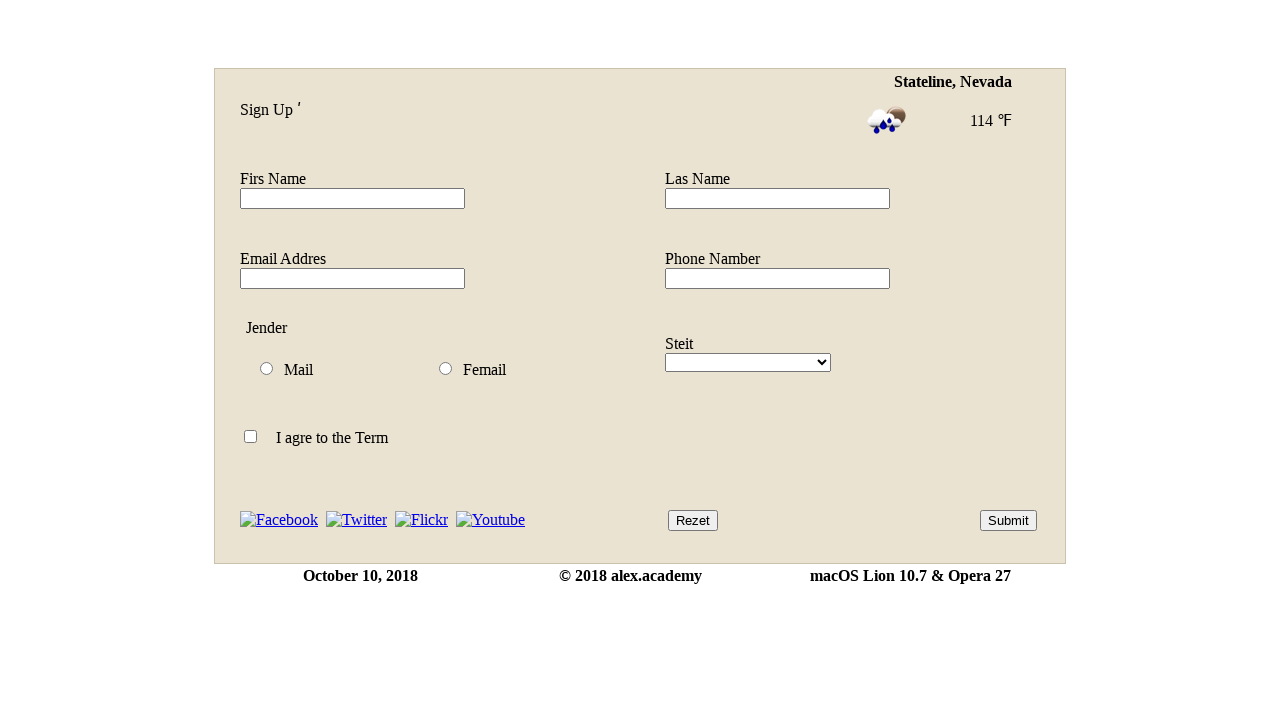

Waited for male gender radio button to be present
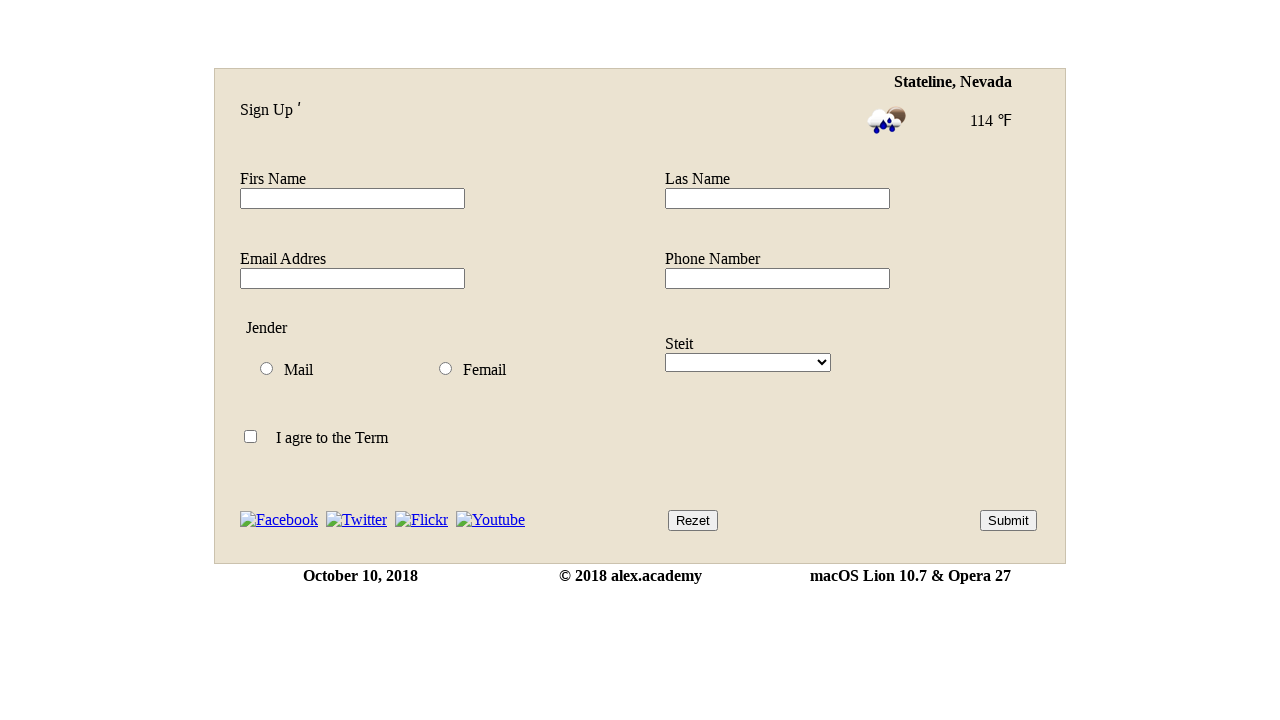

Waited for female gender radio button to be present
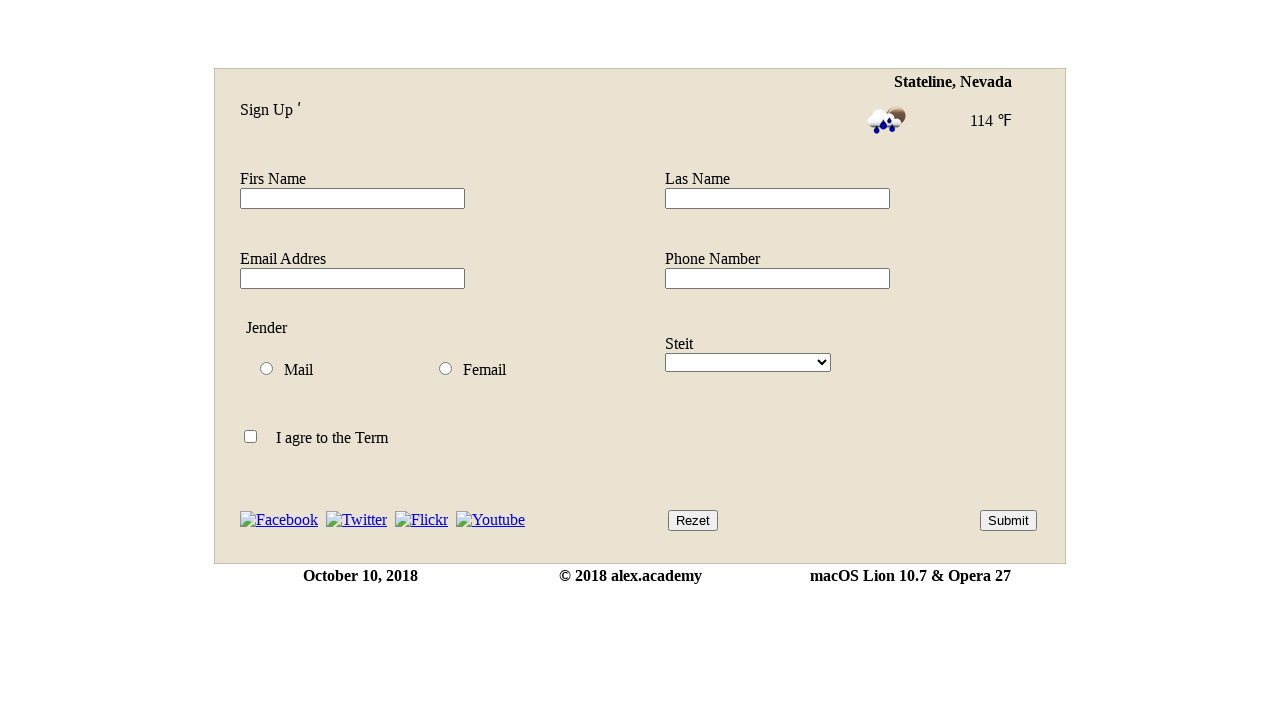

Waited for state dropdown to be present
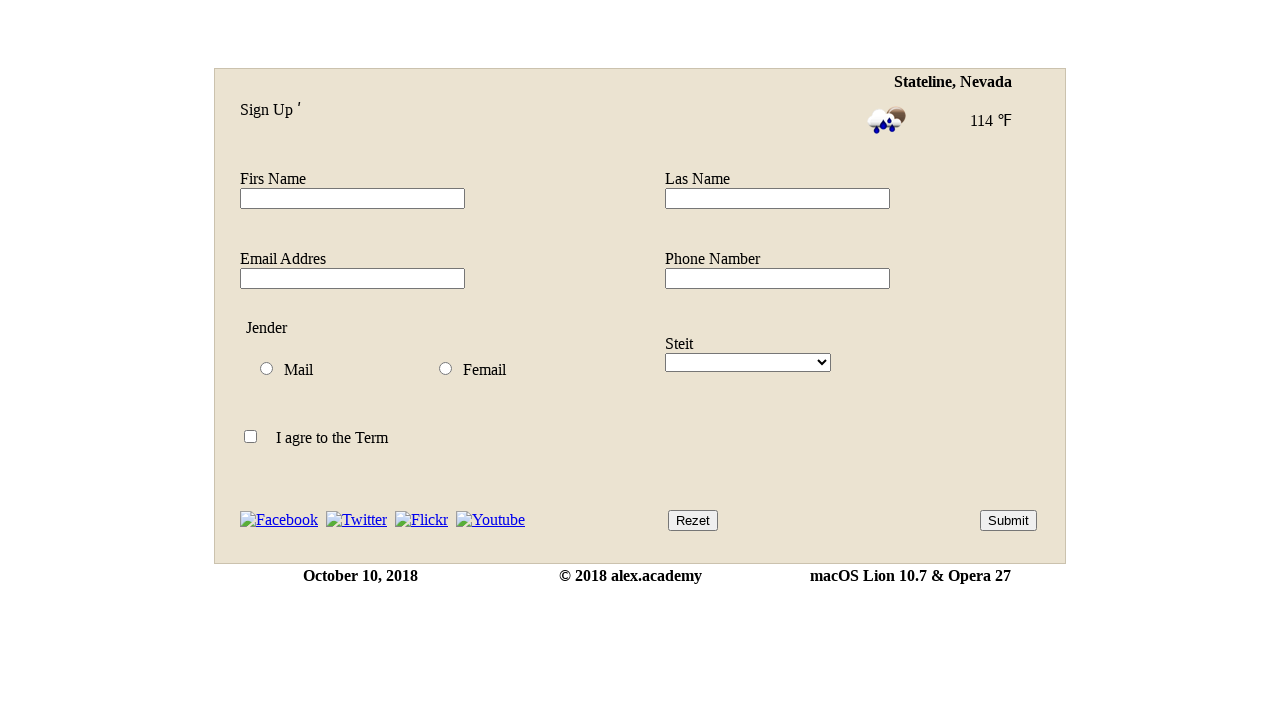

Waited for terms checkbox to be present
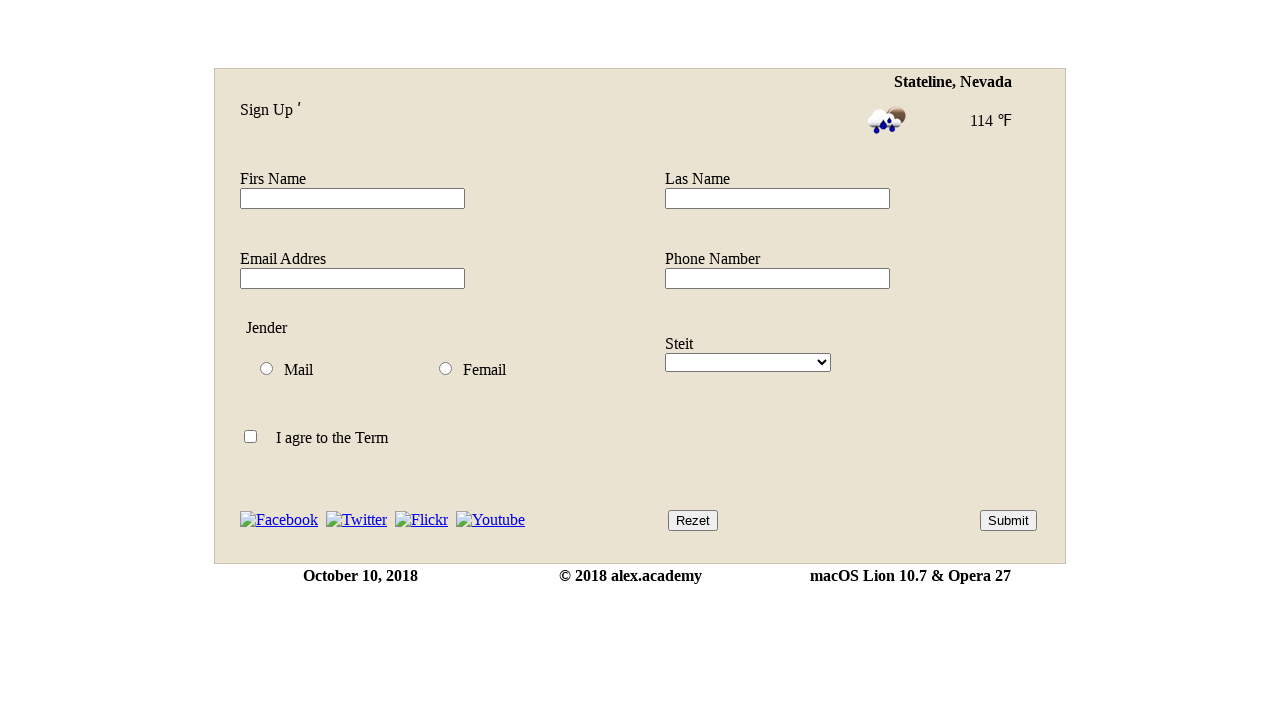

Waited for Facebook social media icon to be present
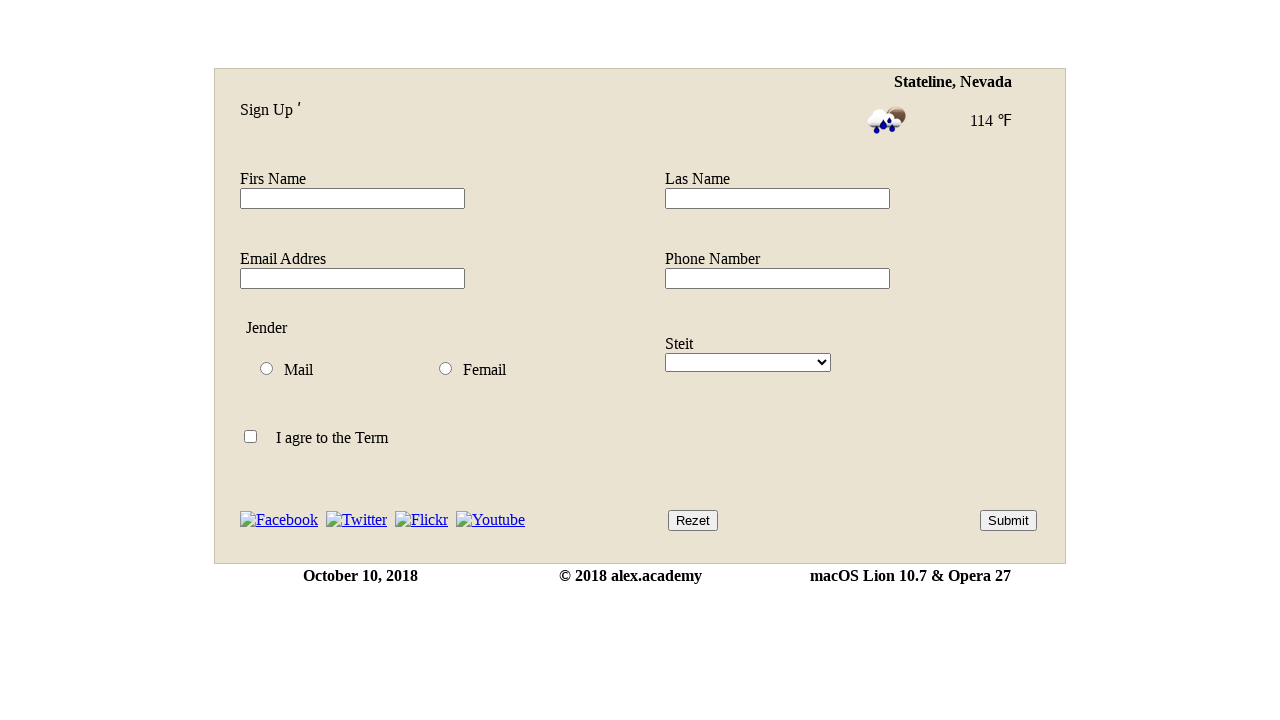

Waited for Twitter social media icon to be present
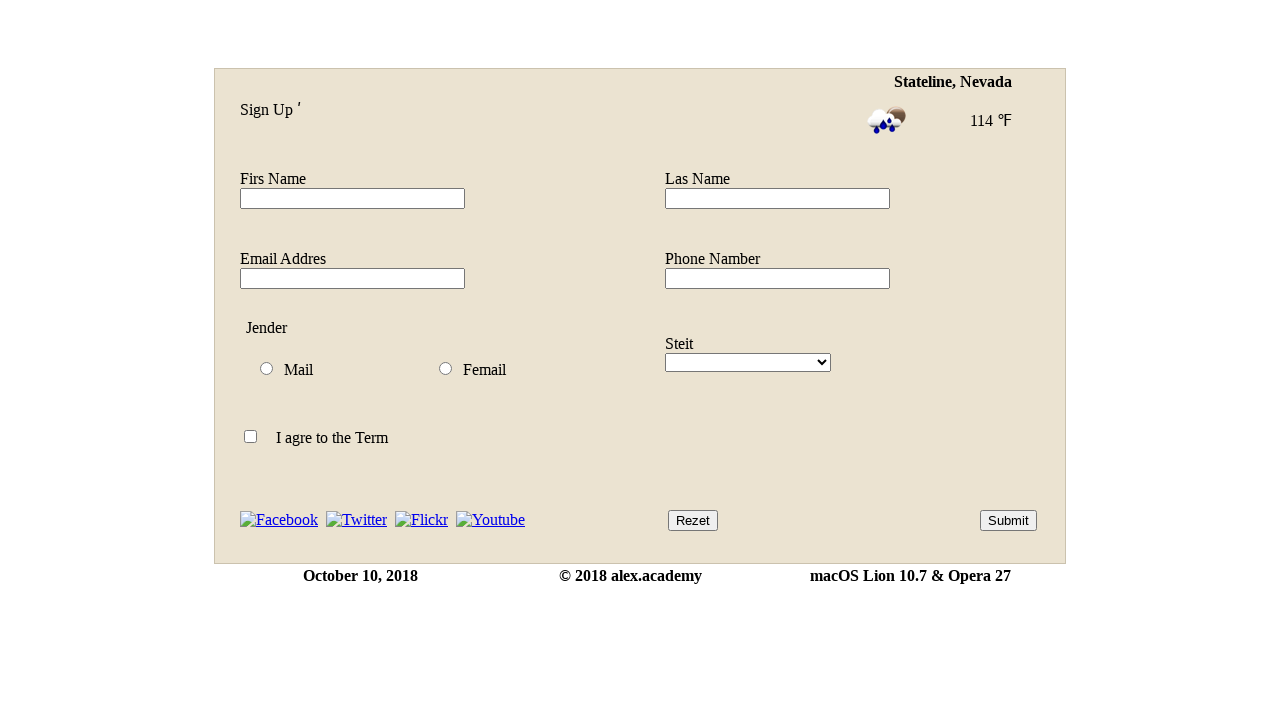

Waited for Flickr social media icon to be present
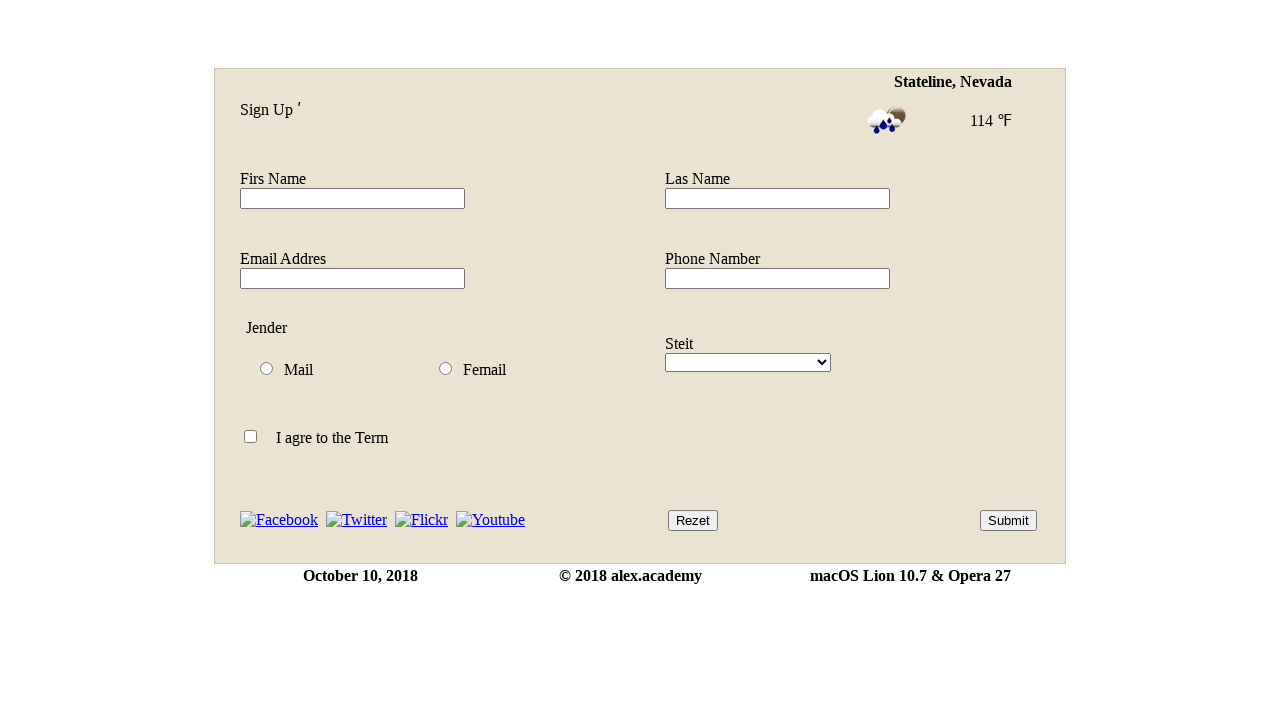

Waited for YouTube social media icon to be present
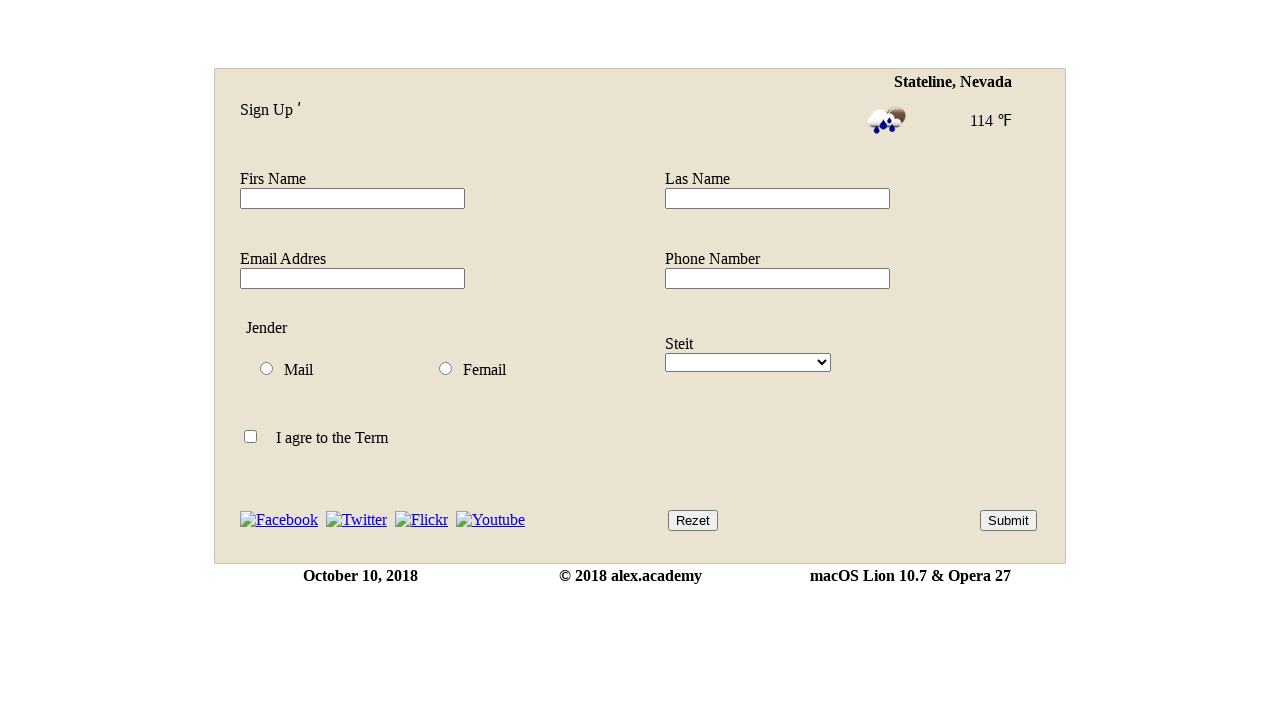

Waited for reset button to be present
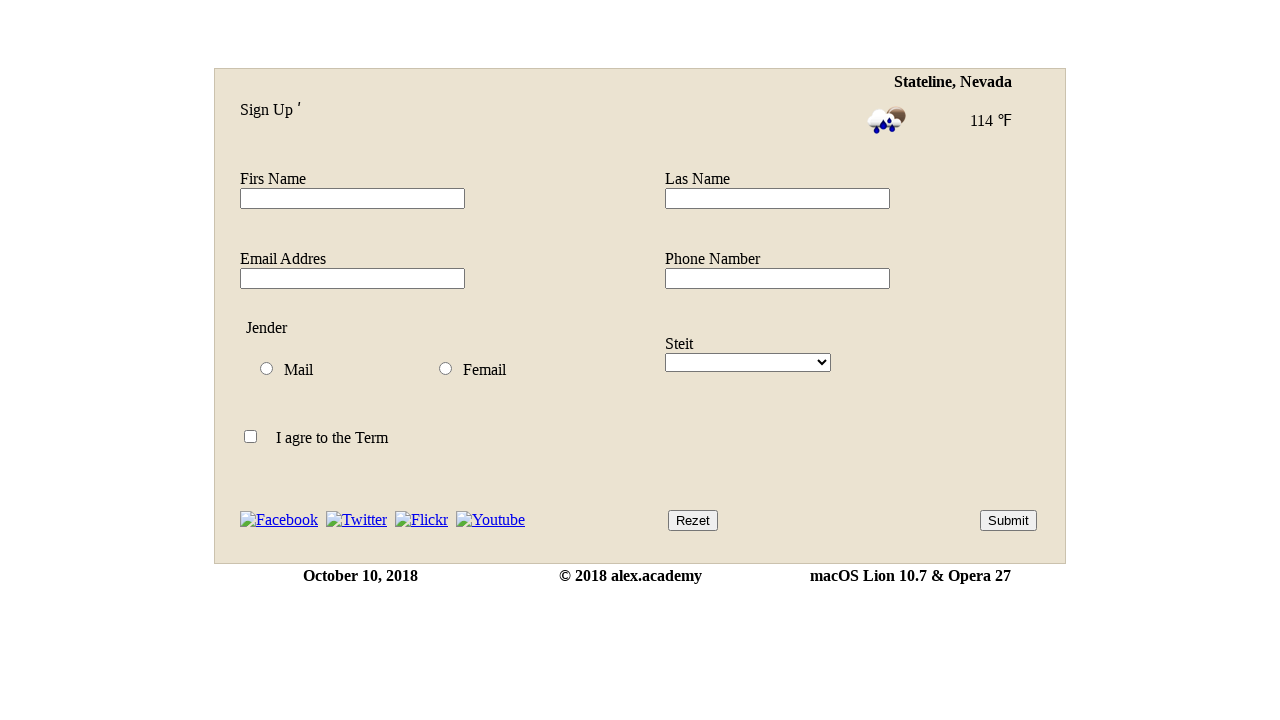

Waited for submit button to be present
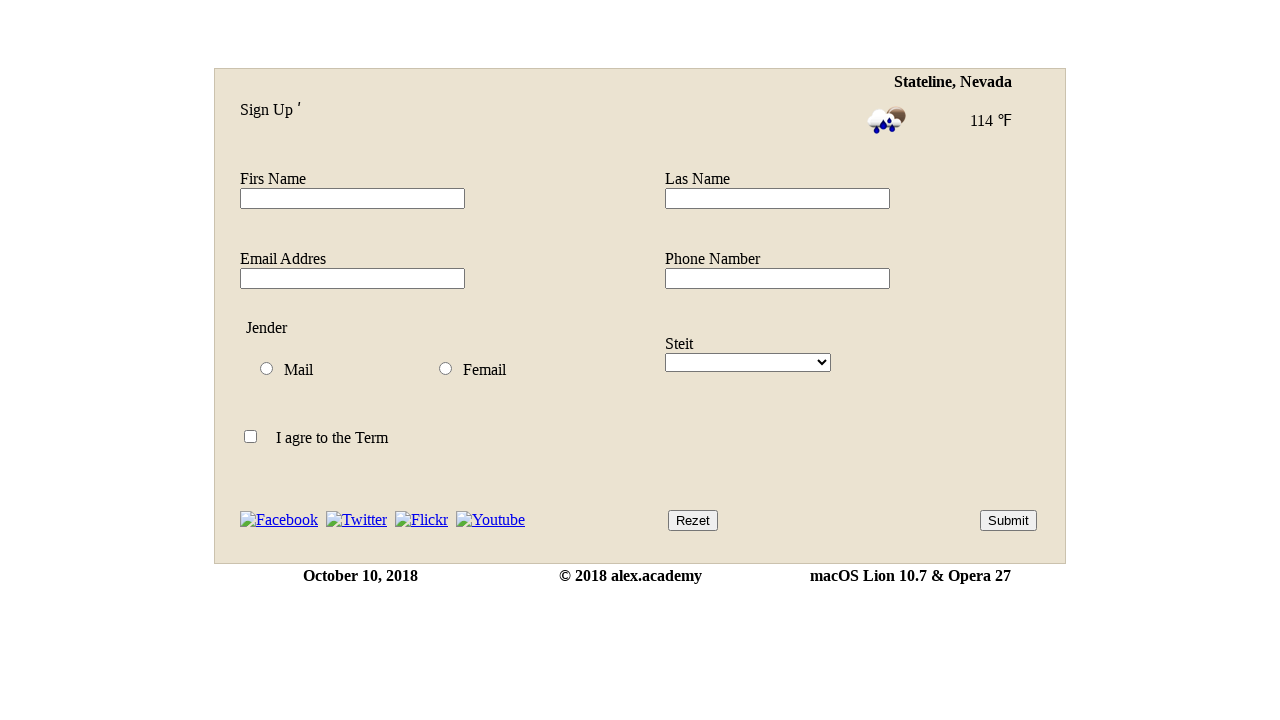

Waited for timestamp element to be present
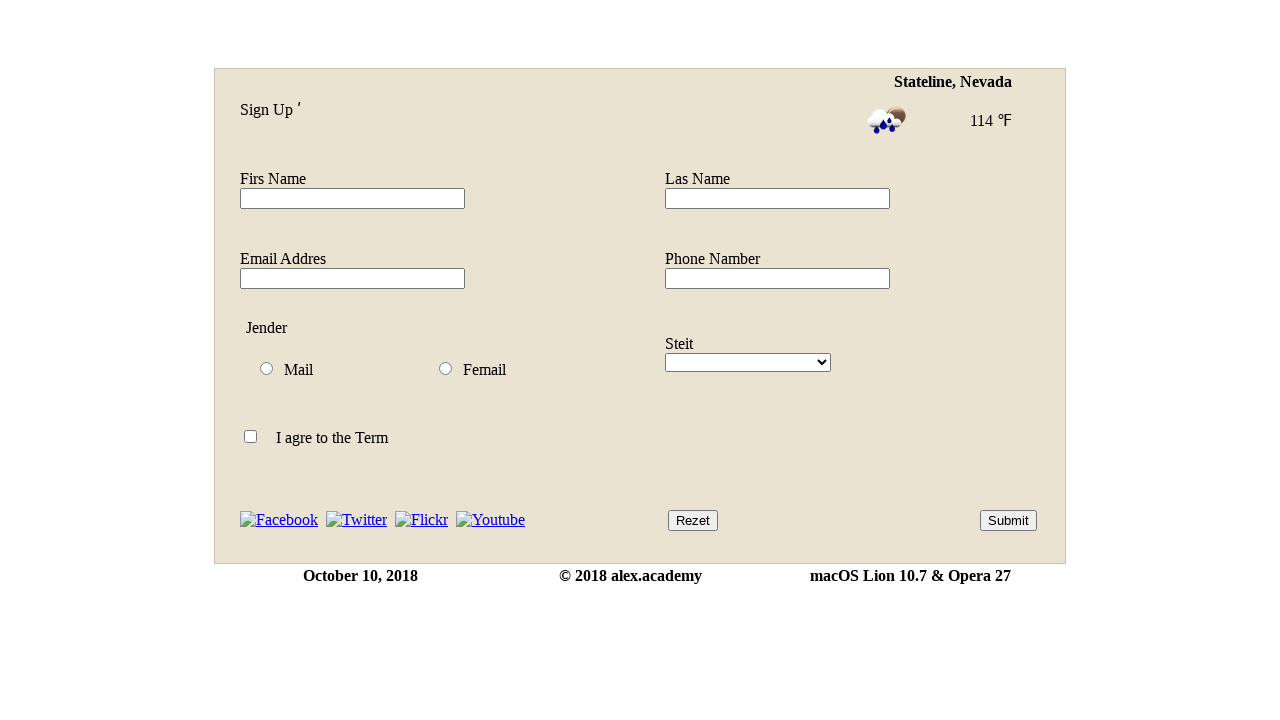

Waited for copyright element to be present
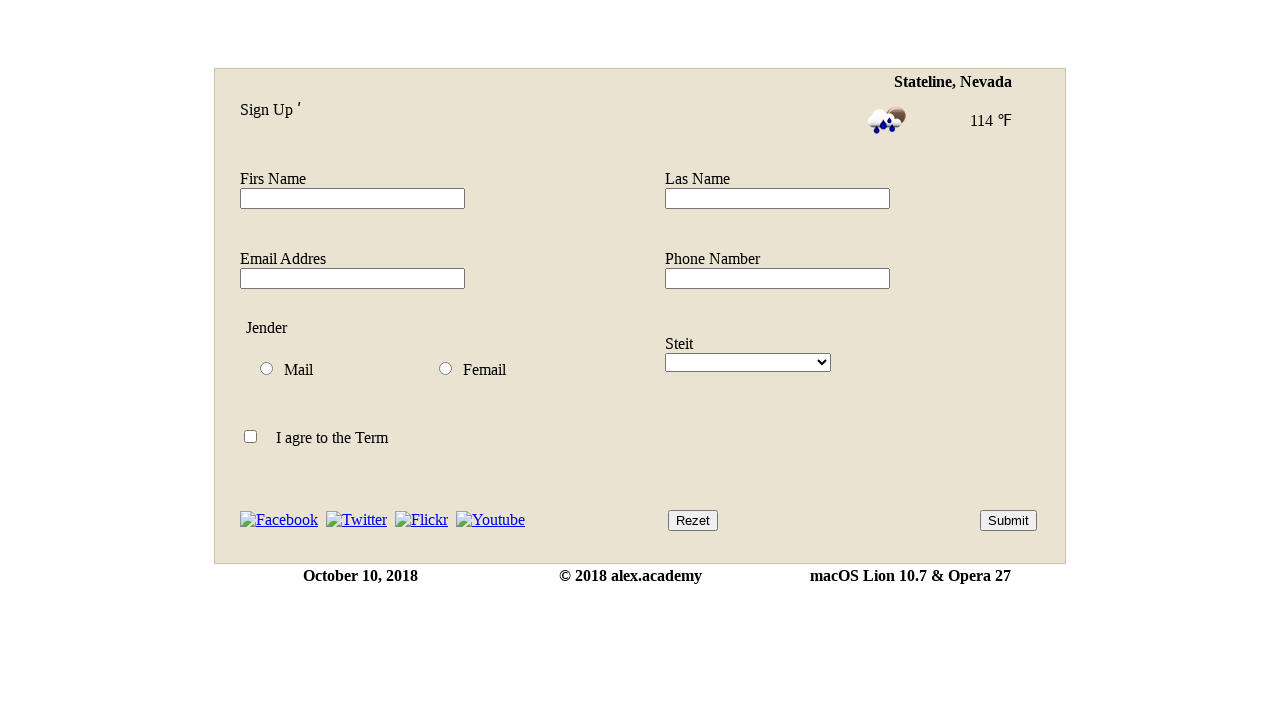

Waited for OS/browser information element to be present
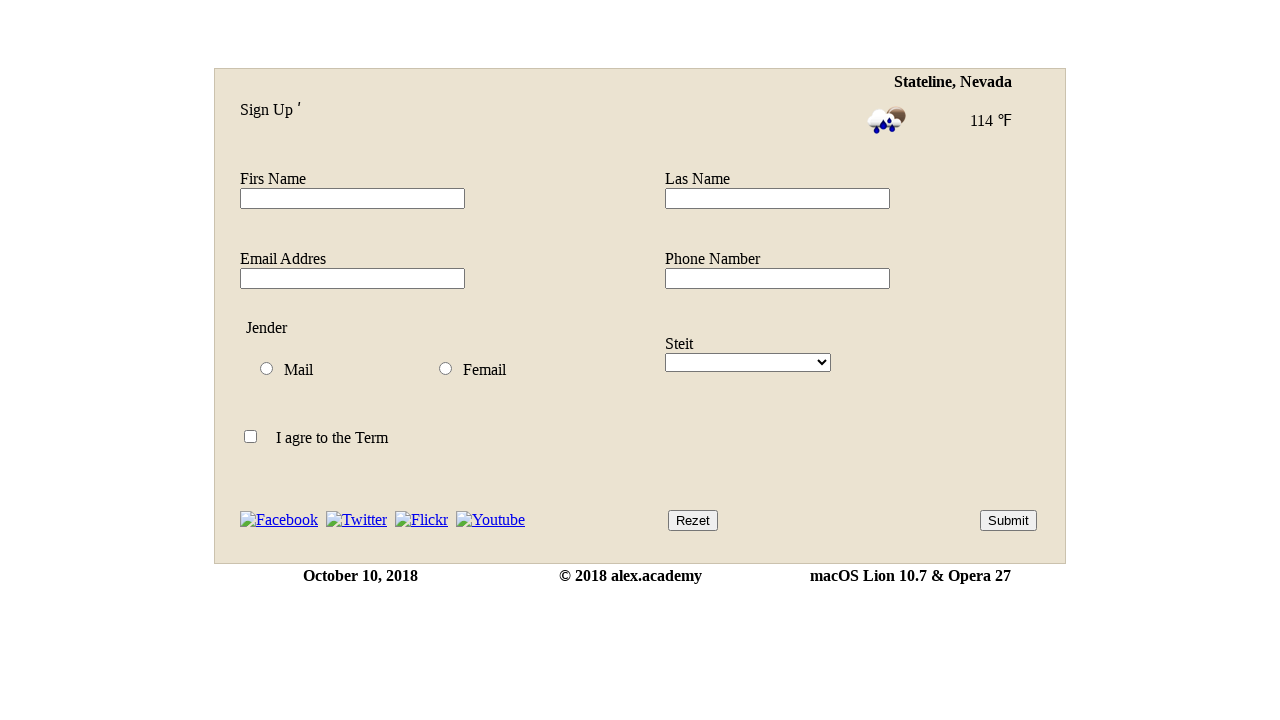

Navigated to confirmation page
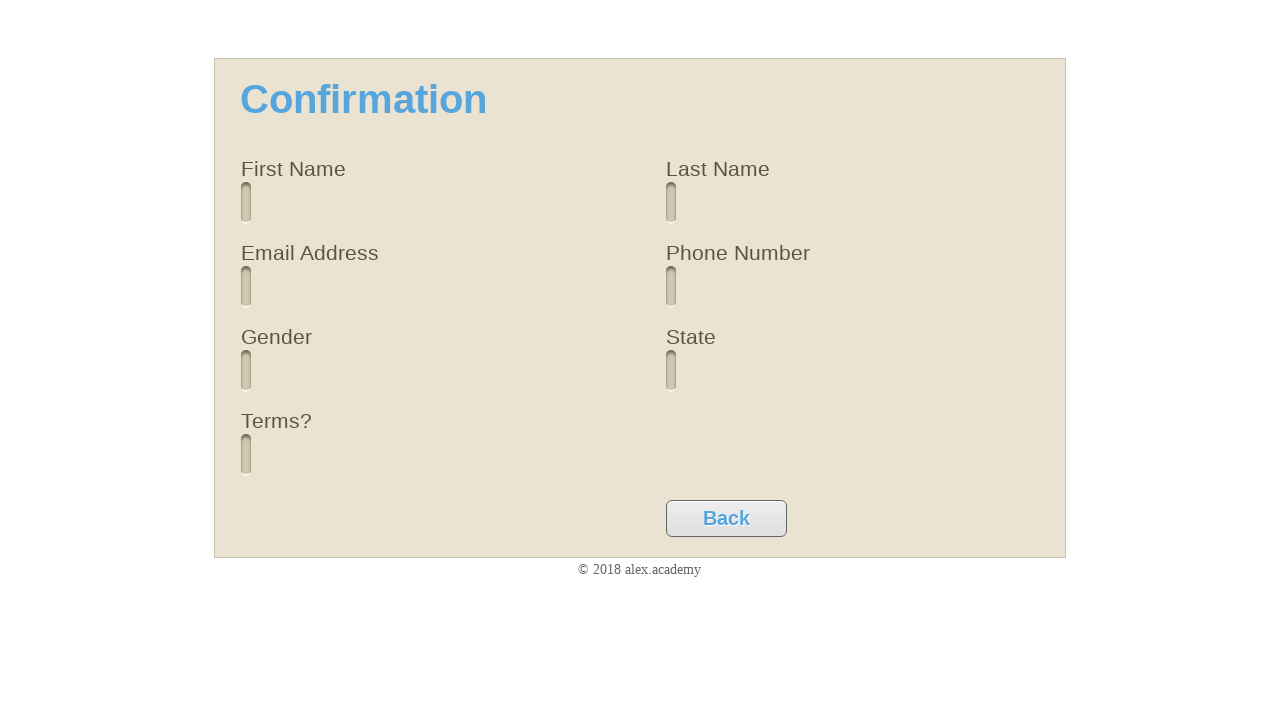

Waited for form title element on confirmation page
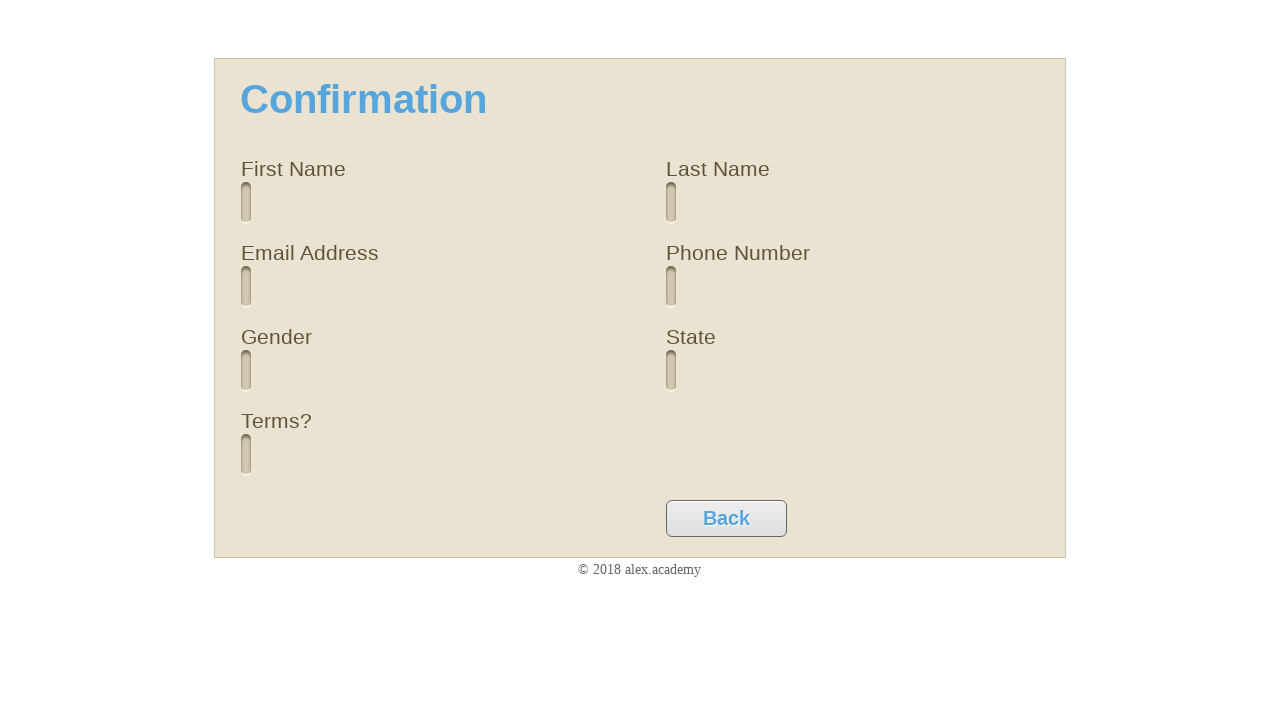

Waited for first name element on confirmation page
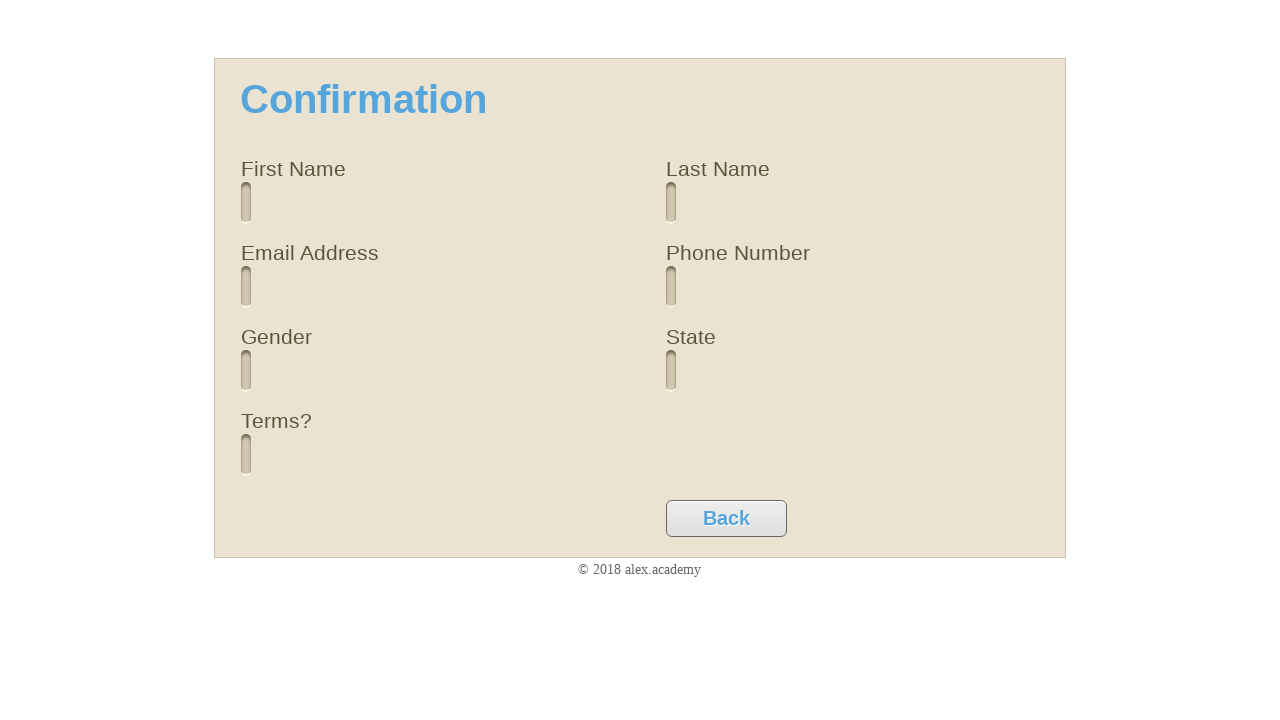

Waited for last name element on confirmation page
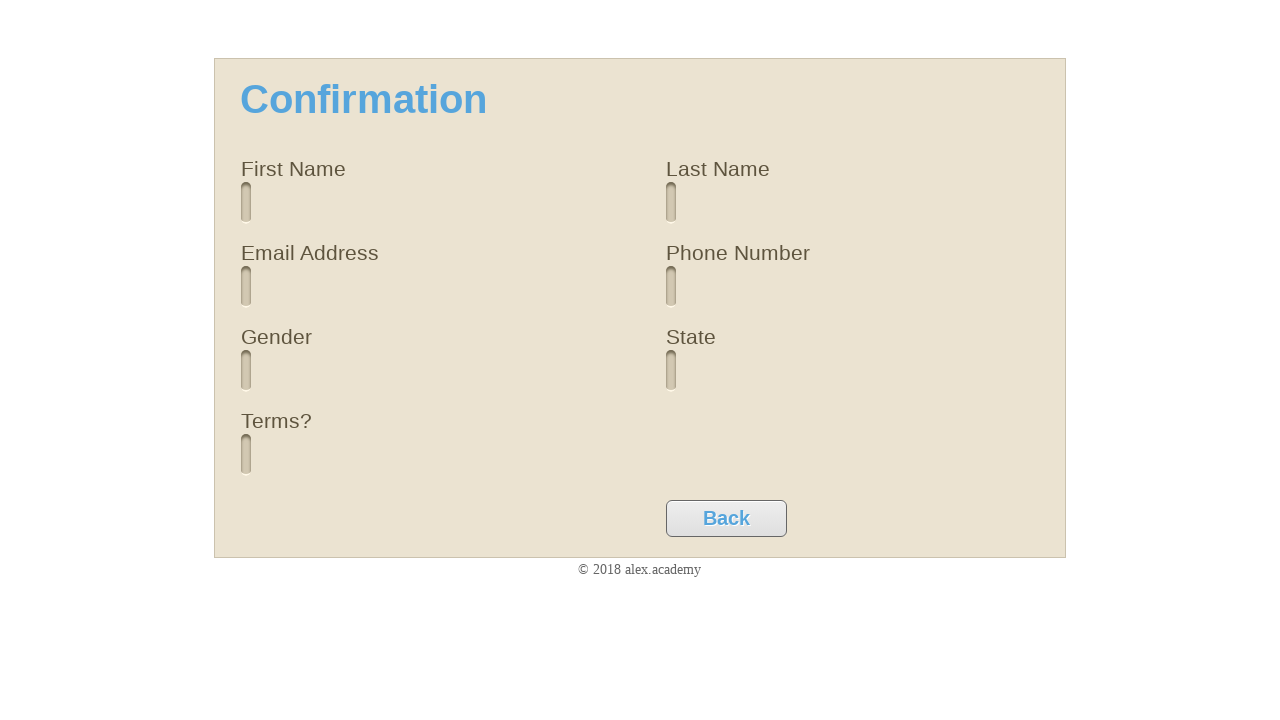

Waited for email element on confirmation page
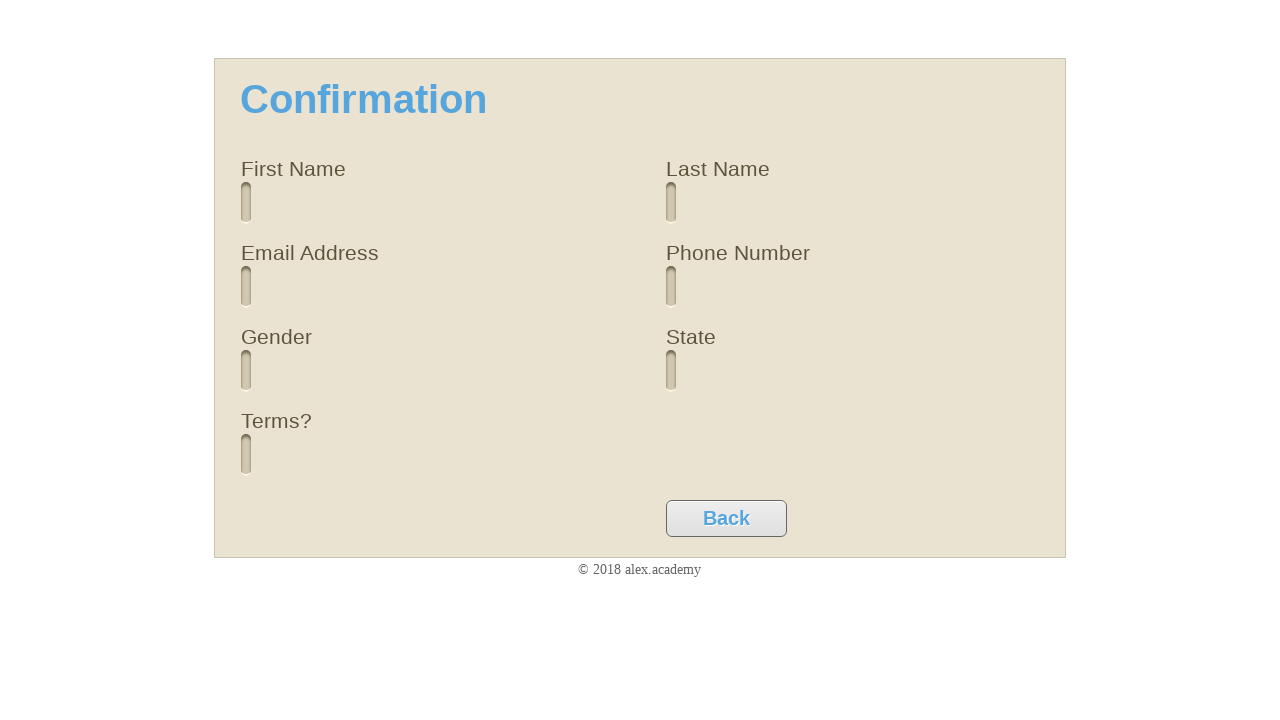

Waited for phone element on confirmation page
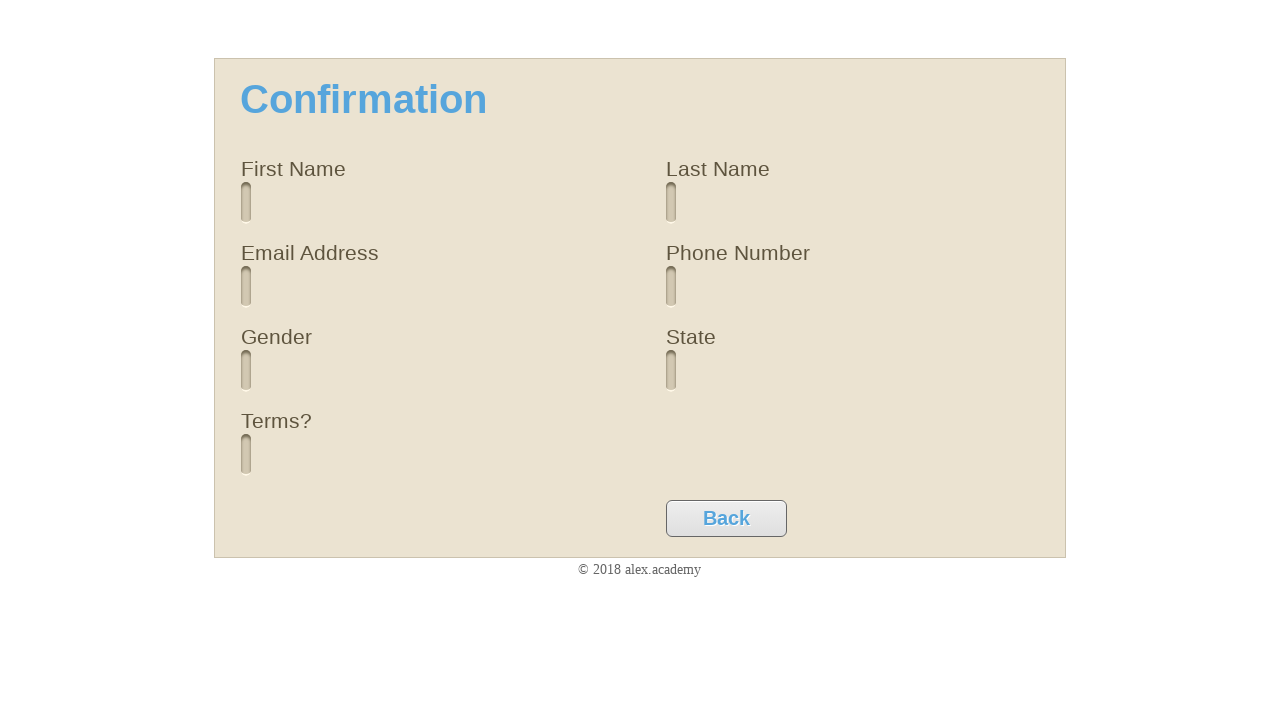

Waited for gender element on confirmation page
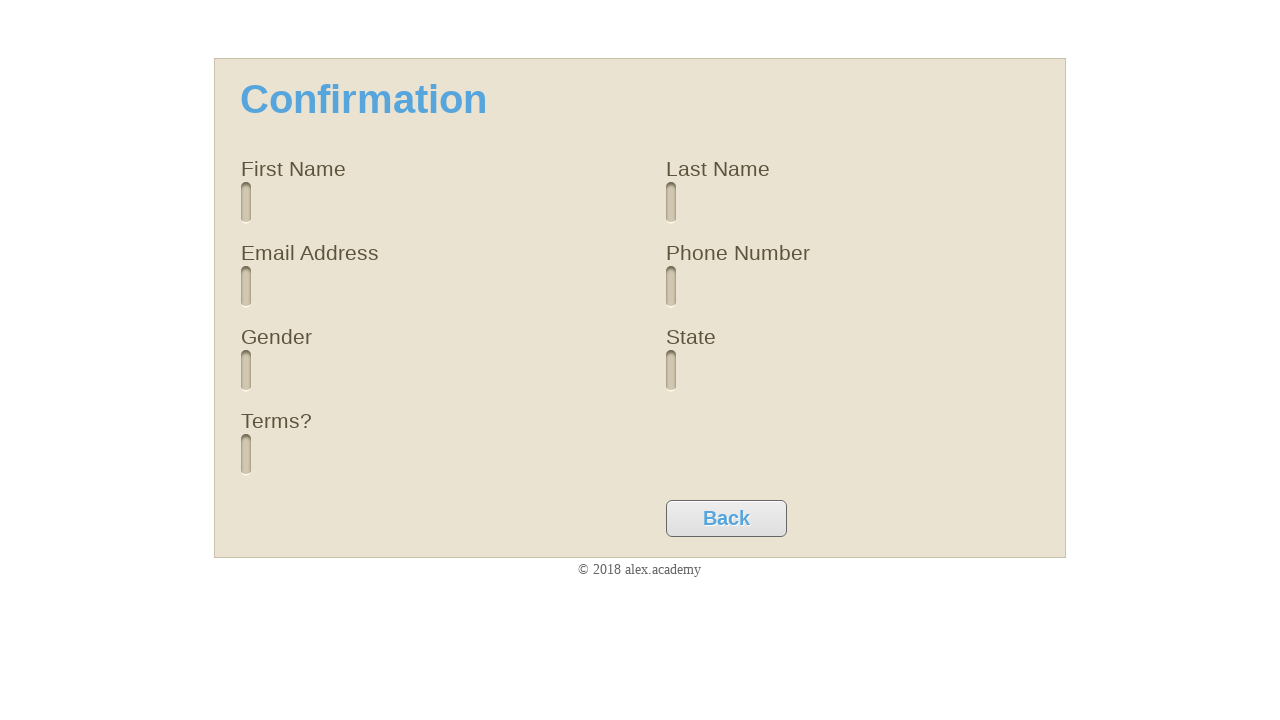

Waited for back button element on confirmation page
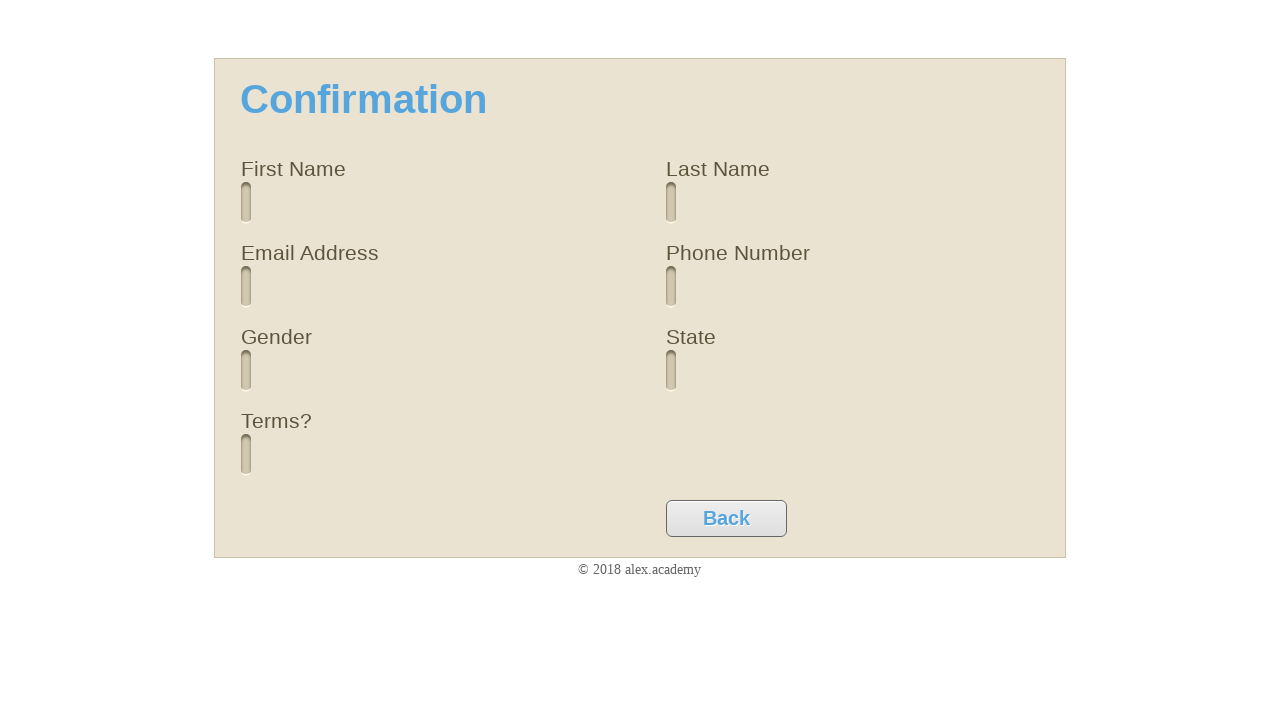

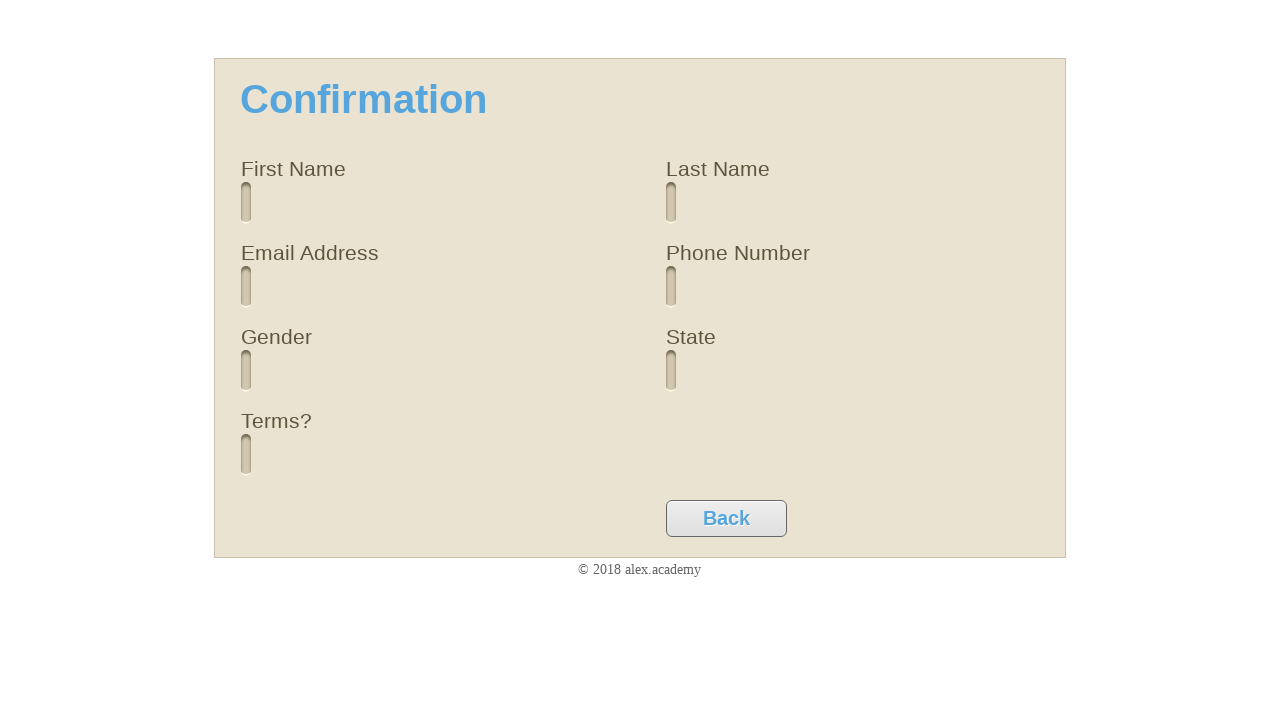